Tests JavaScript alert, confirm, and prompt dialog interactions by triggering each type of dialog and handling them appropriately

Starting URL: https://www.hyrtutorials.com/p/alertsdemo.html

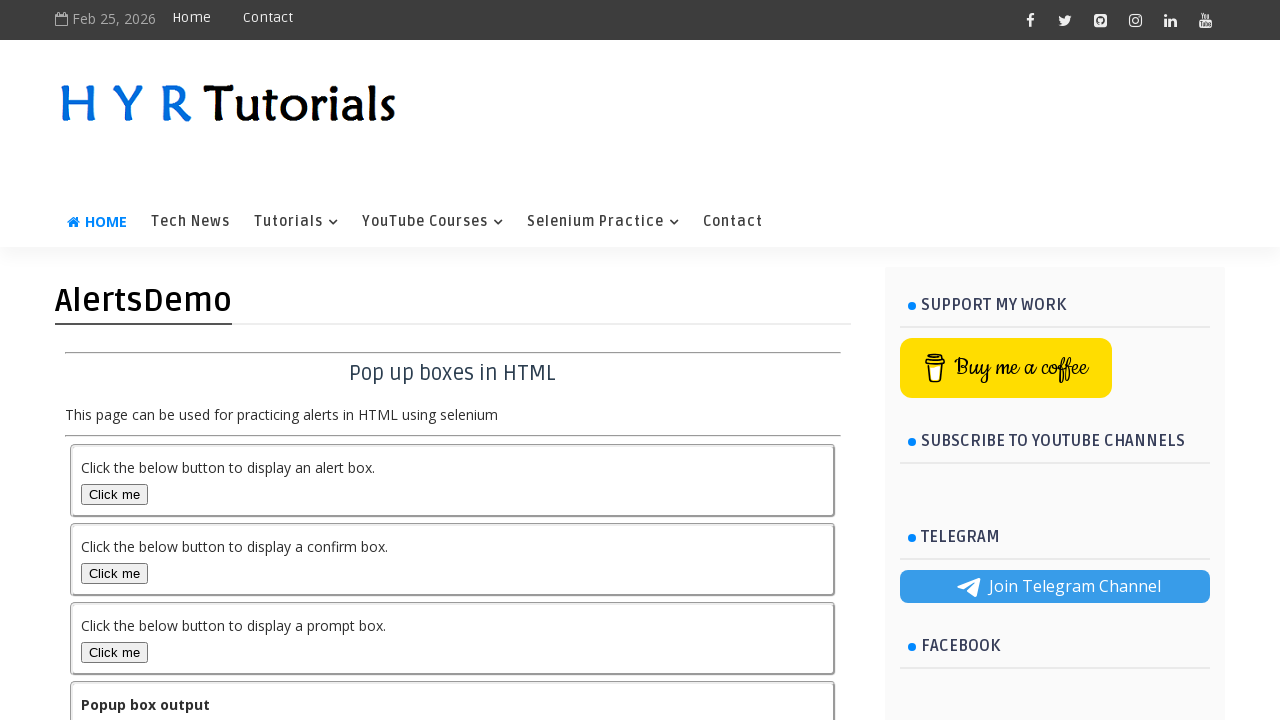

Clicked alert box button to trigger alert dialog at (114, 494) on #alertBox
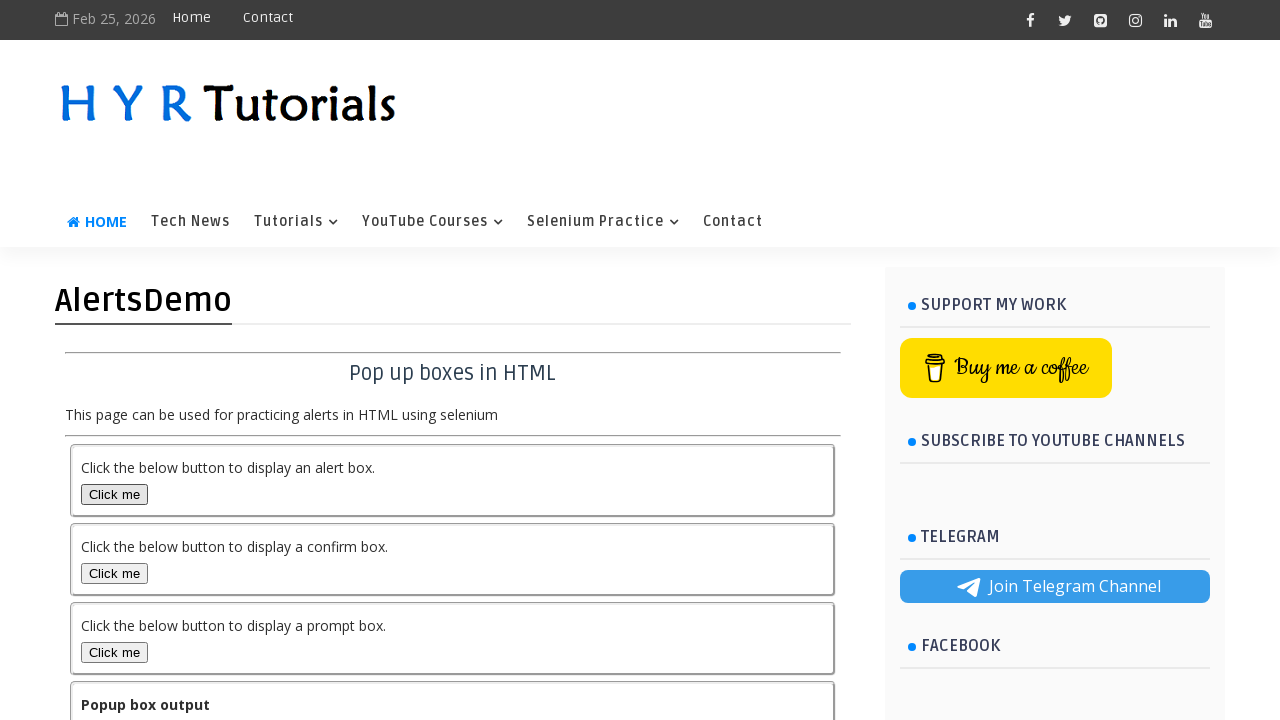

Set up dialog handler to accept alert
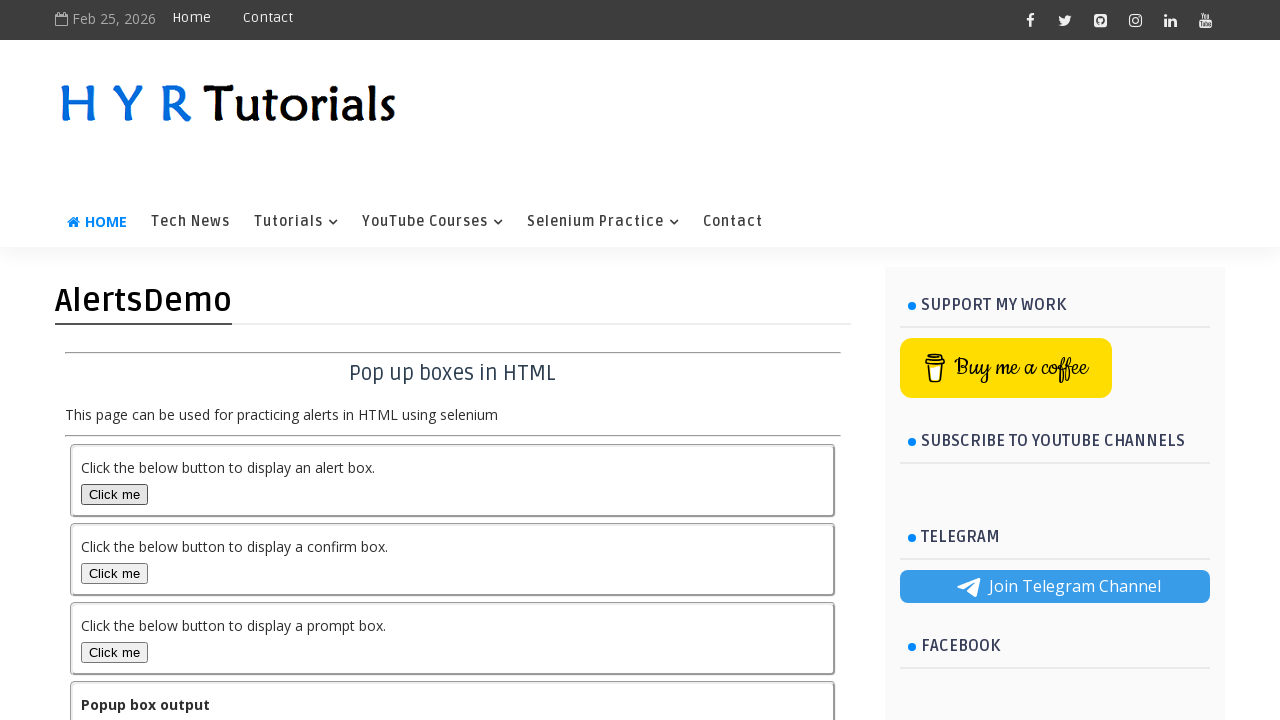

Alert dialog accepted and output element loaded
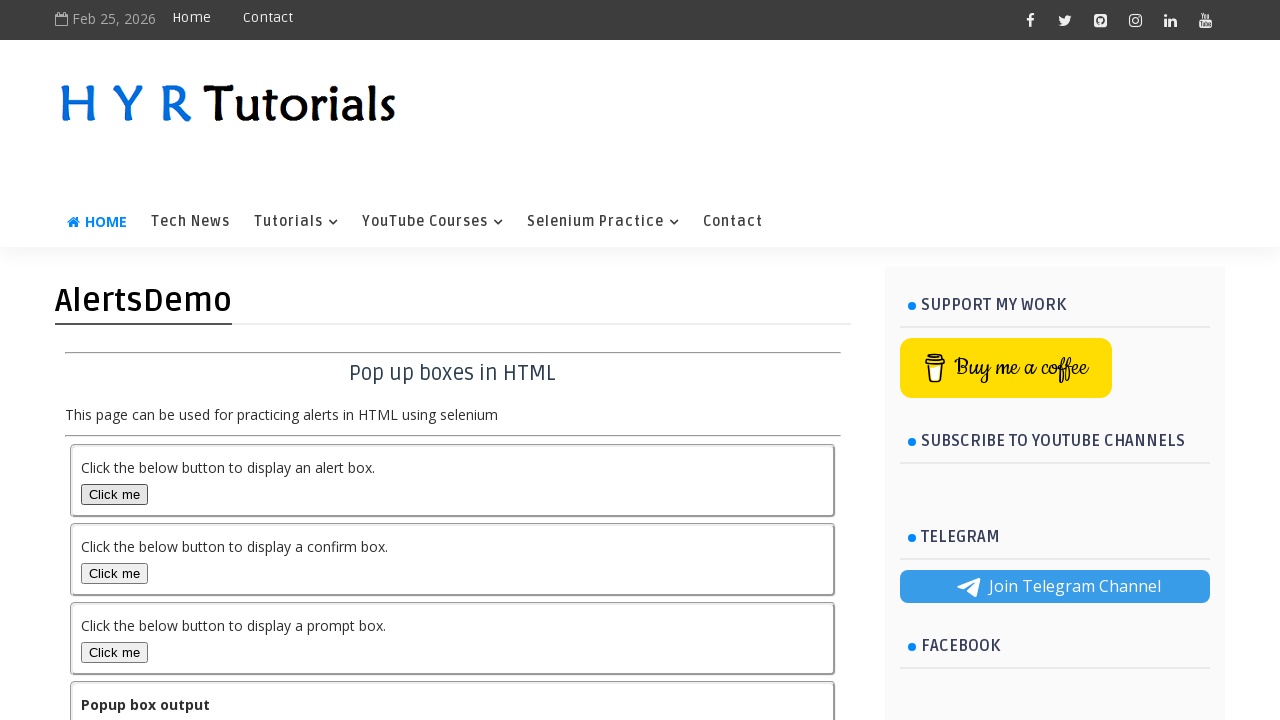

Clicked confirm box button to trigger confirm dialog at (114, 573) on #confirmBox
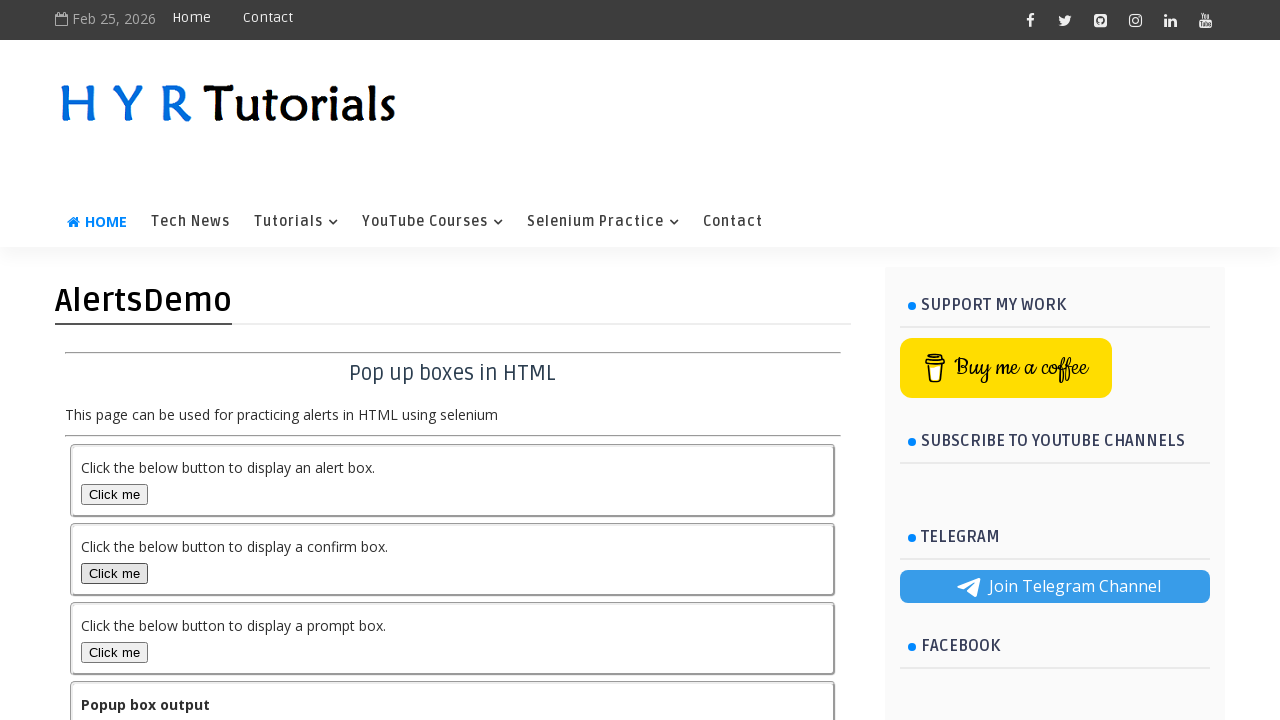

Set up dialog handler to accept confirm
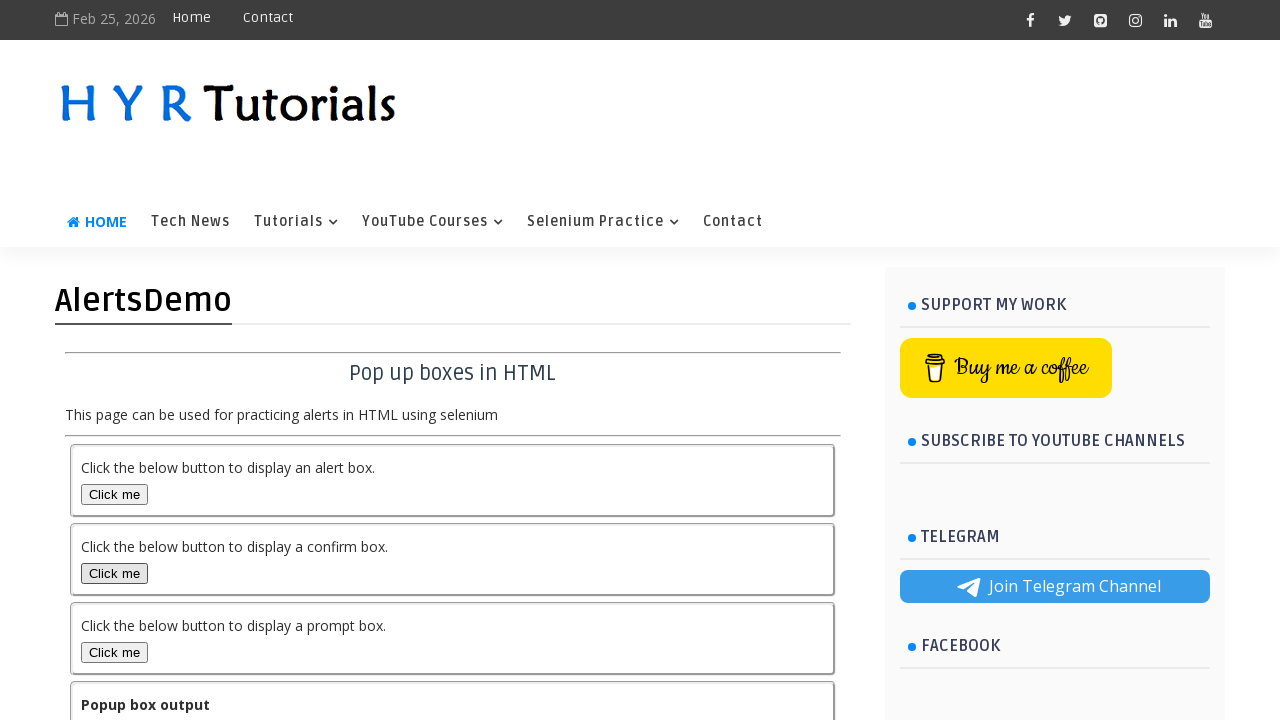

Confirm dialog accepted and output element loaded
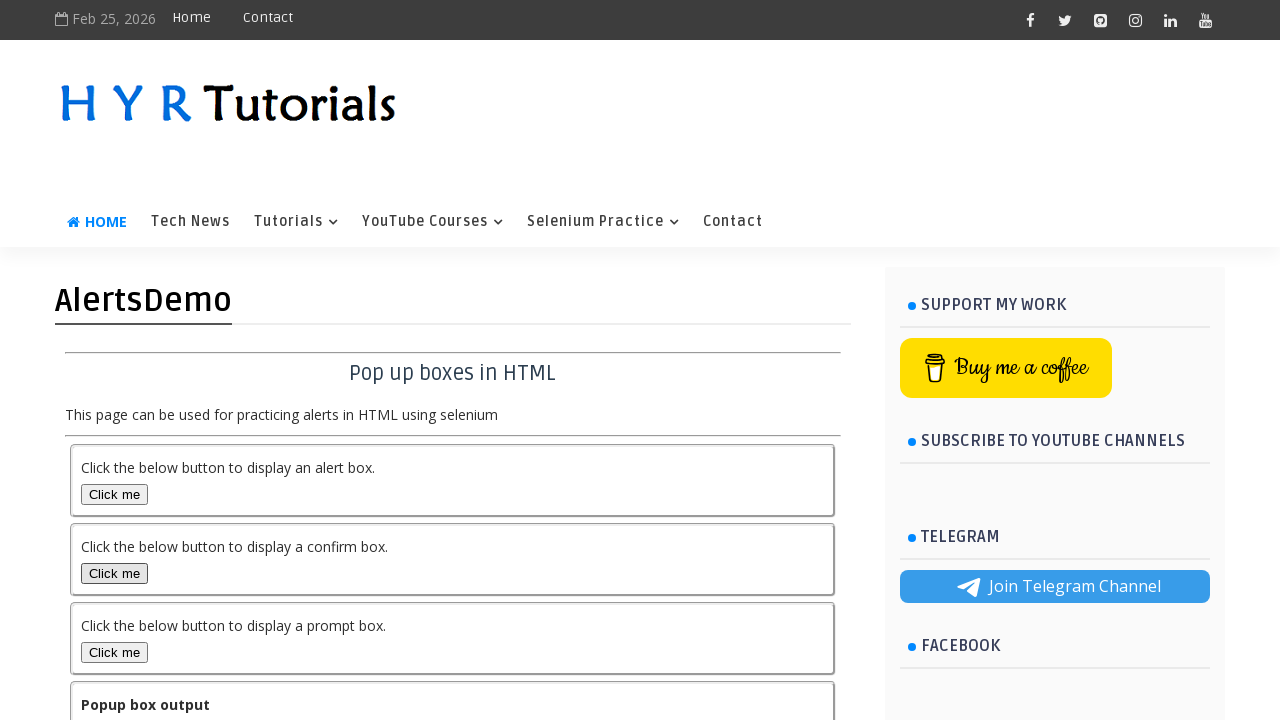

Set up dialog handler to accept prompt with text 'Tayyab'
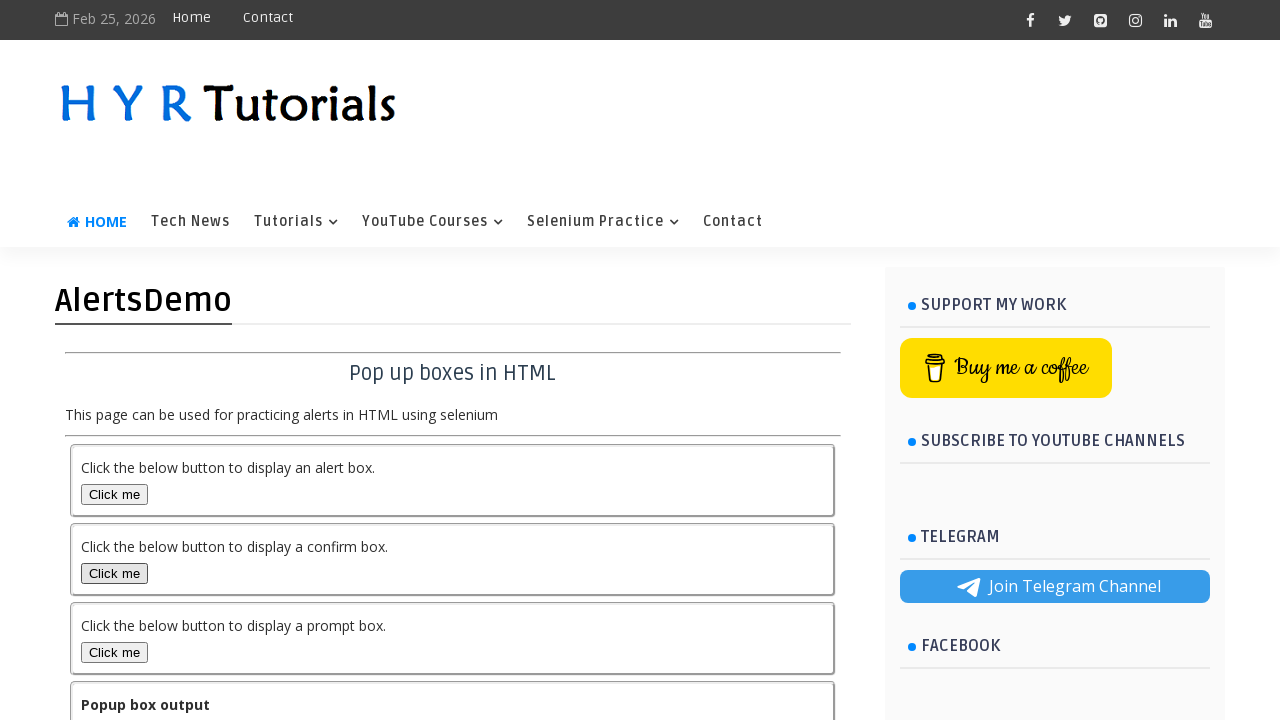

Clicked prompt box button to trigger prompt dialog at (114, 652) on #promptBox
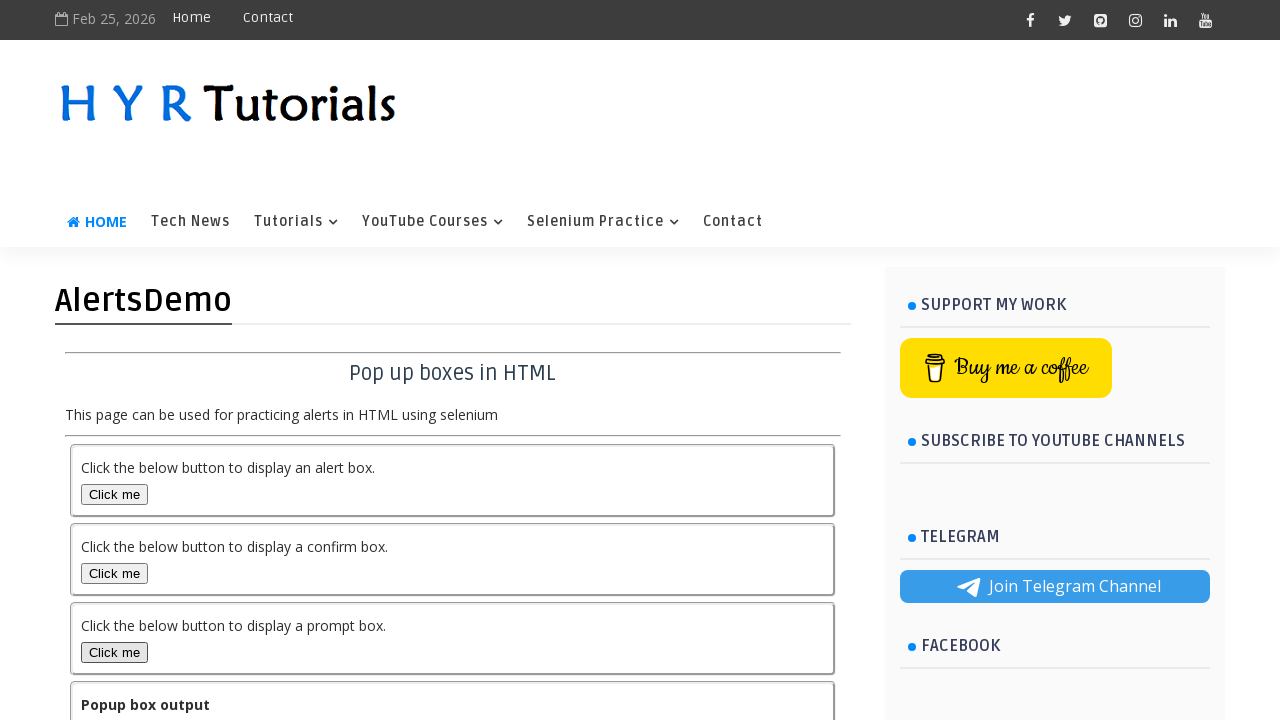

Prompt dialog accepted with text input and output element loaded
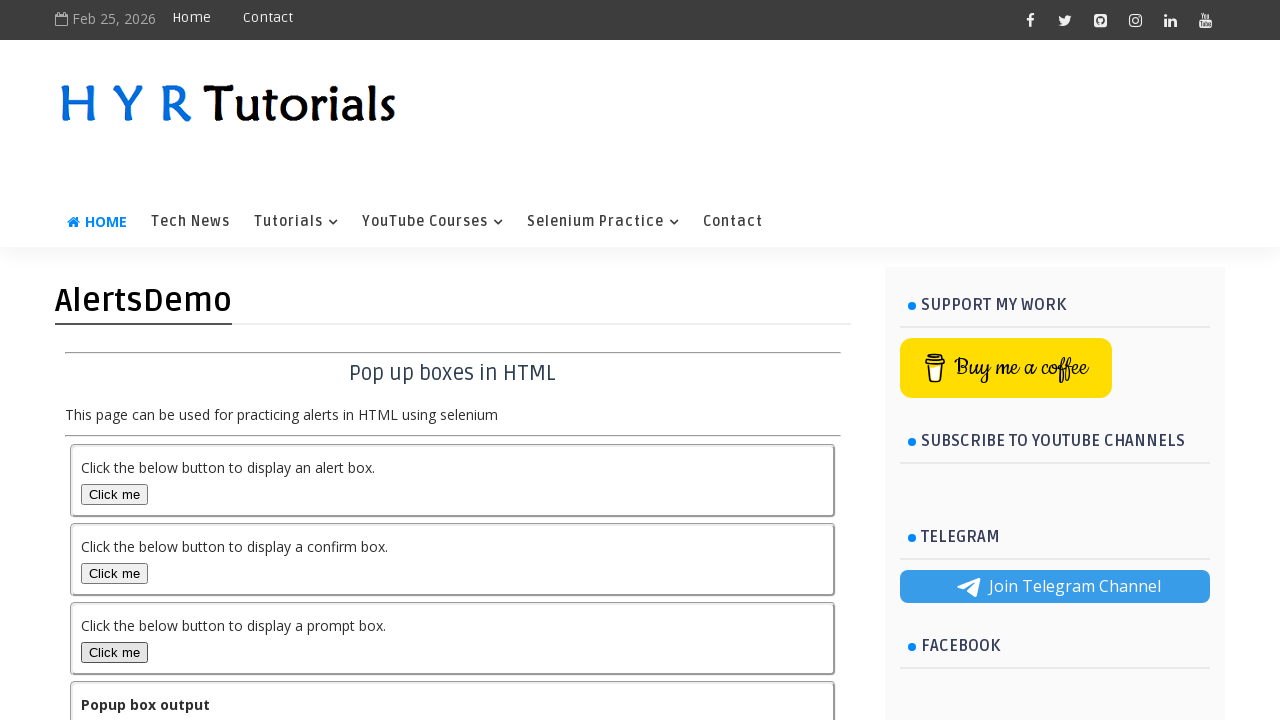

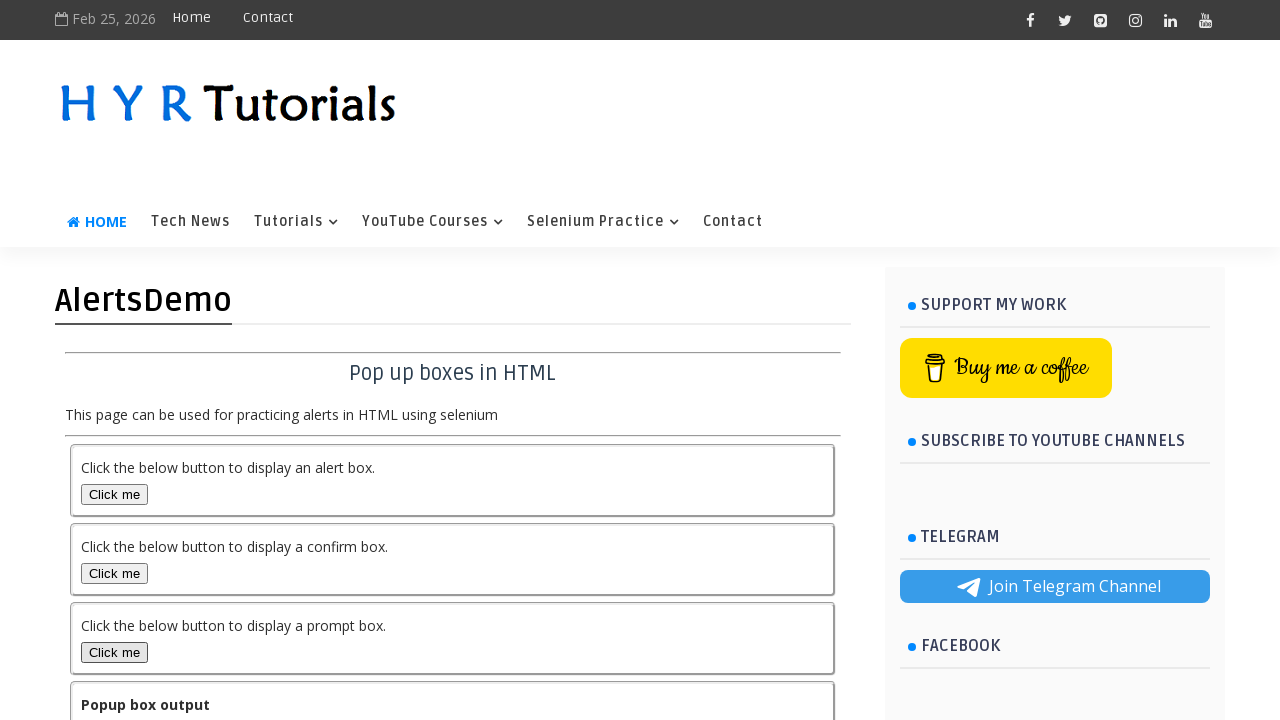